Tests multiple window/tab handling by opening the homepage, then opening Electronics in a new tab and Men Fashion in a new window, and switching between all three to verify correct navigation.

Starting URL: https://www.testotomasyonu.com

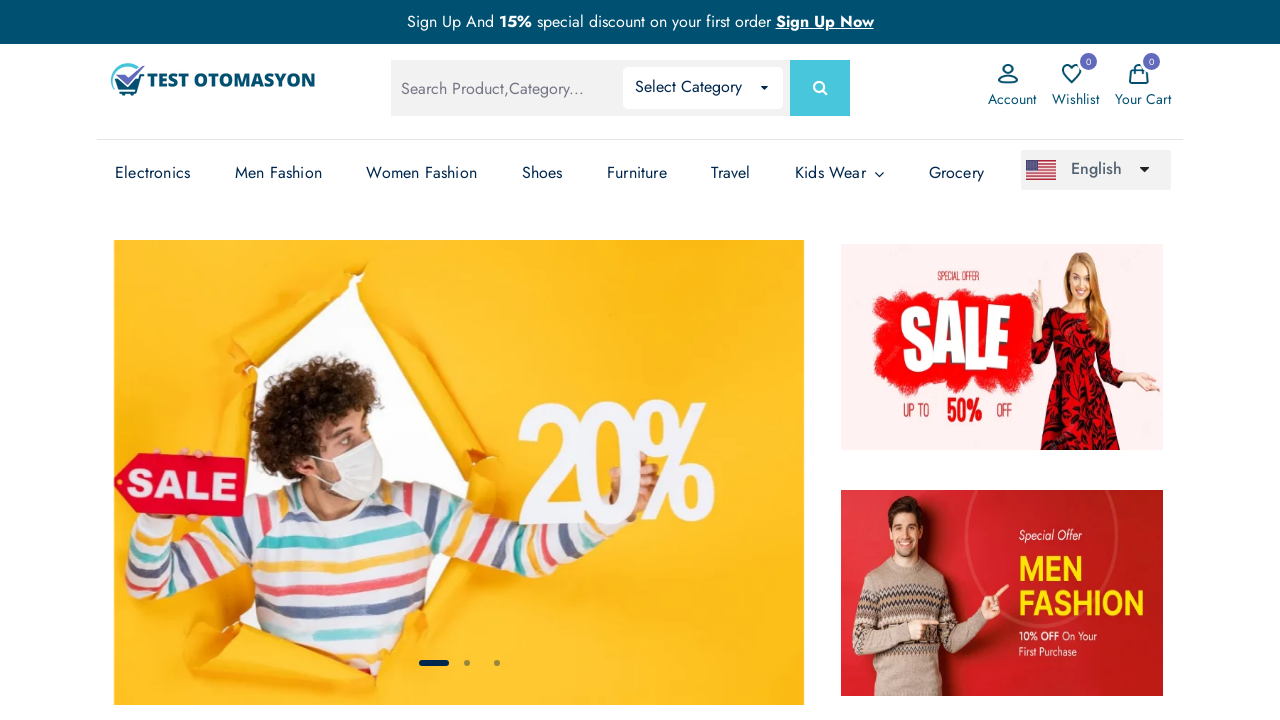

Verified main page URL contains 'testotomasyonu'
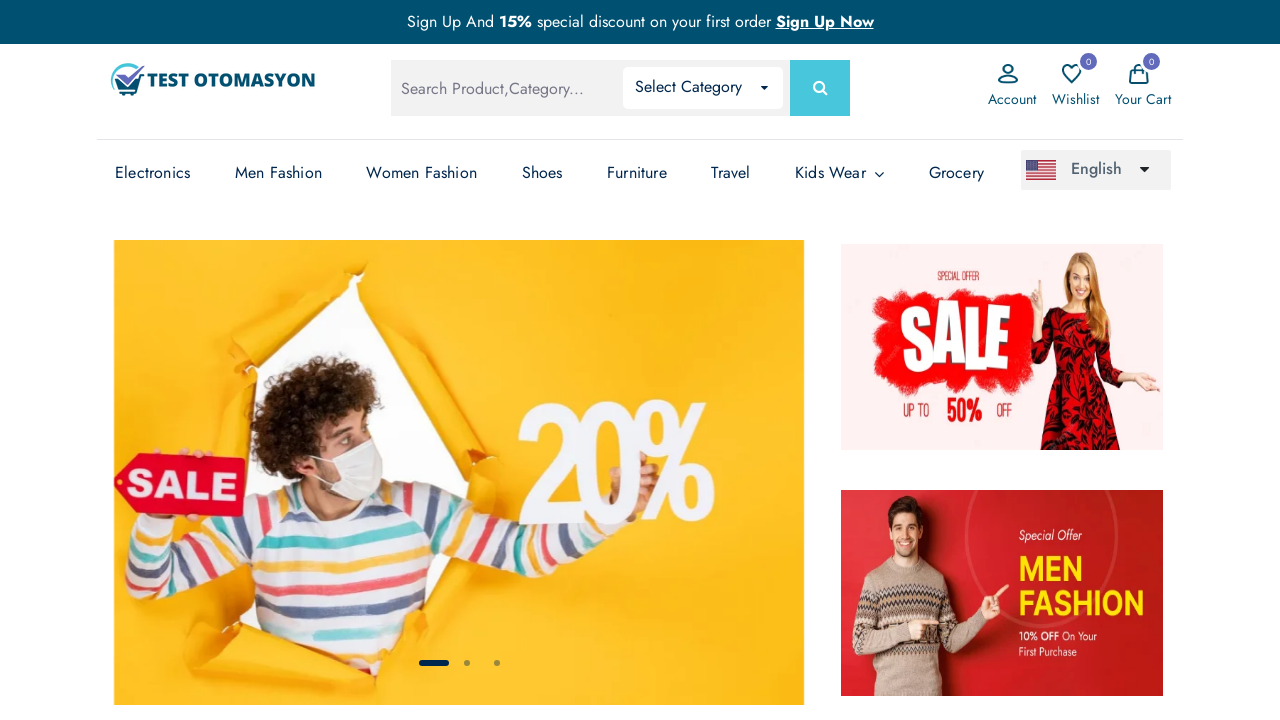

Opened new tab for Electronics
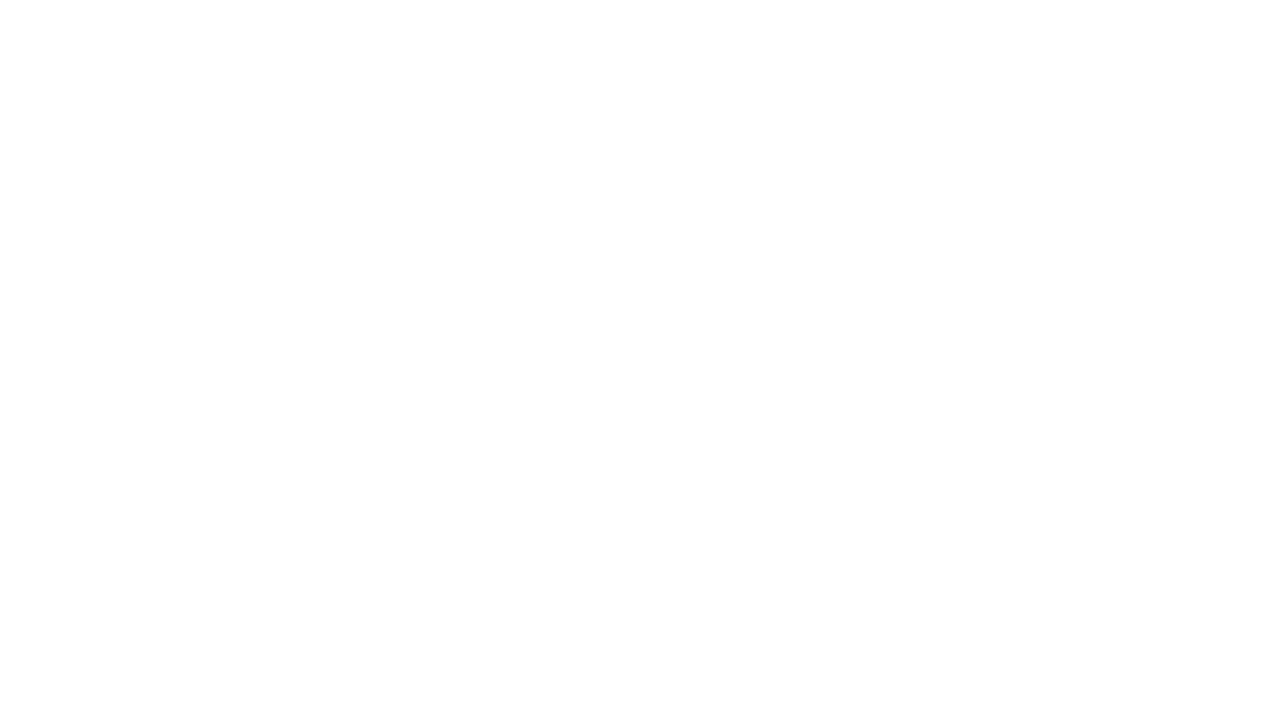

Navigated Electronics tab to https://www.testotomasyonu.com
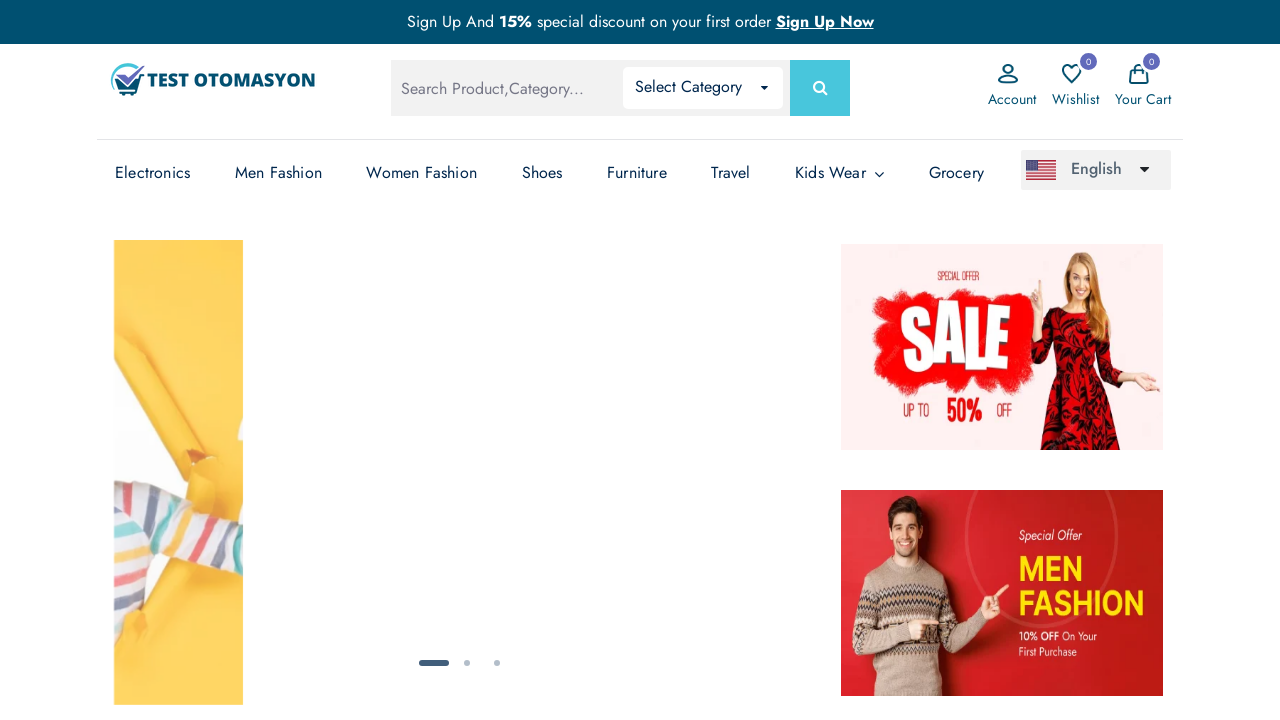

Clicked on Electronics link in new tab at (153, 173) on (//a[text()='Electronics'])[3]
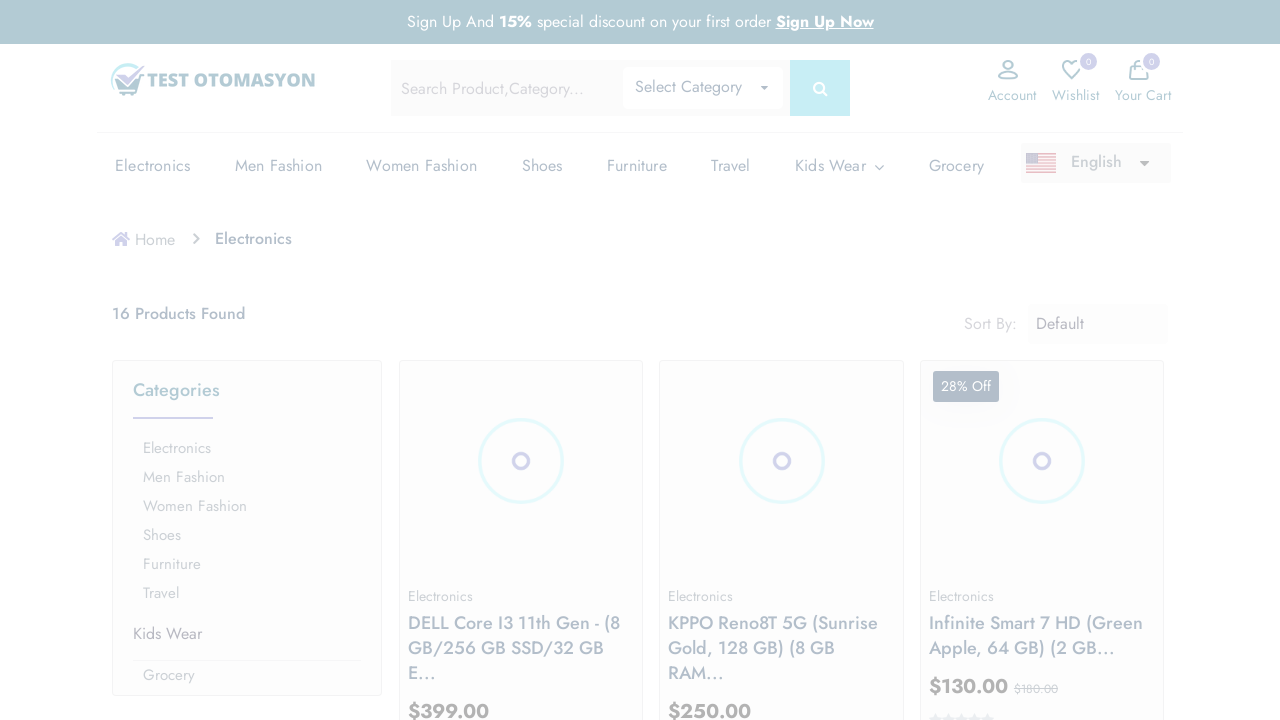

Waited for Electronics page to load
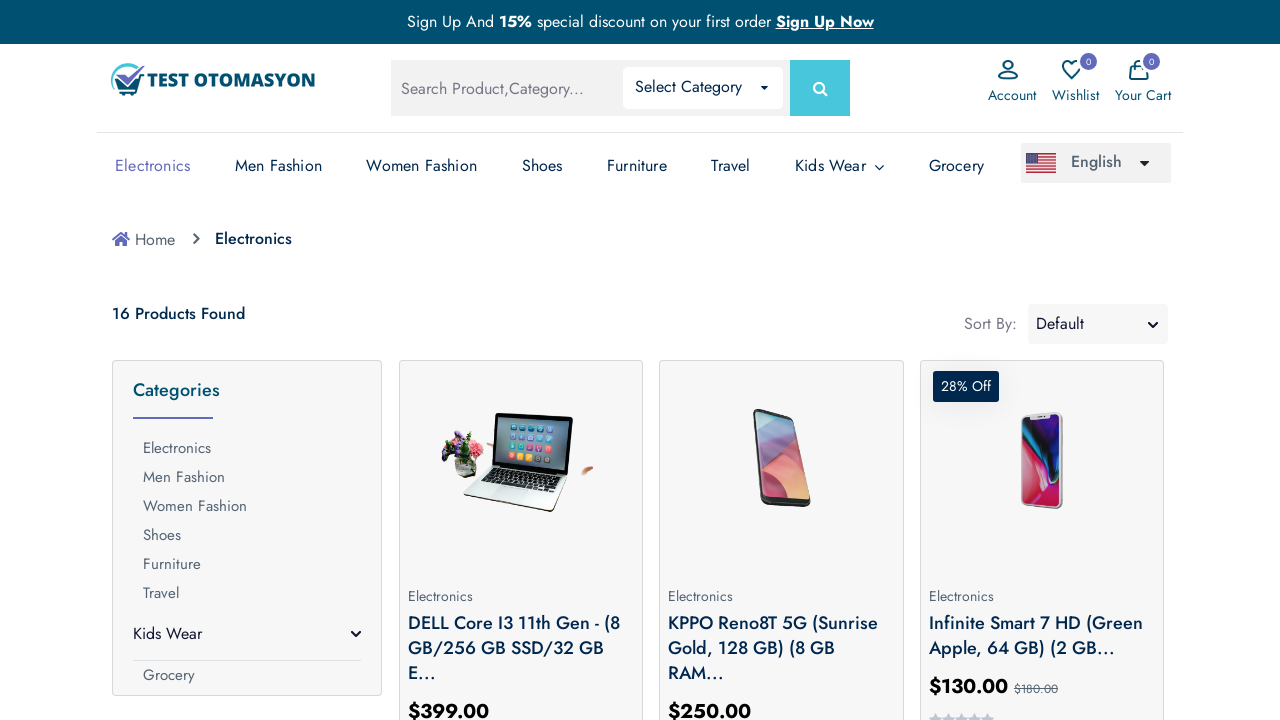

Verified Electronics page title contains 'Electronics'
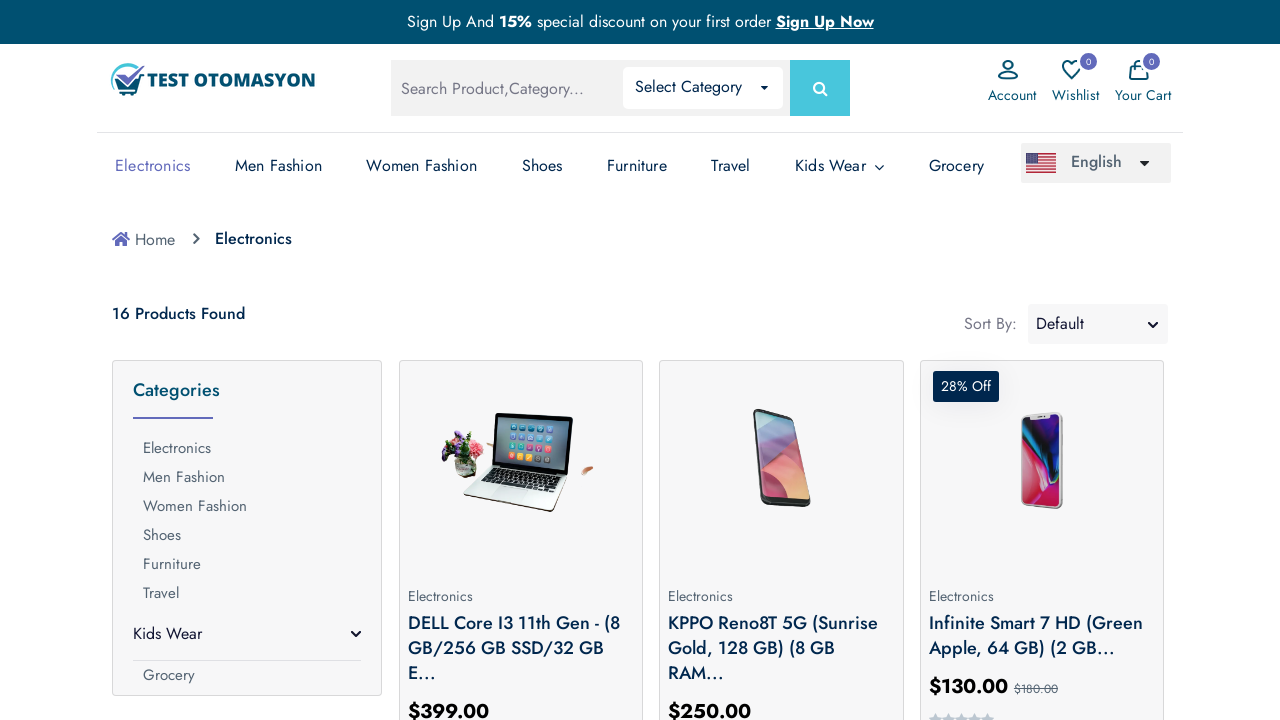

Opened new tab for Men Fashion
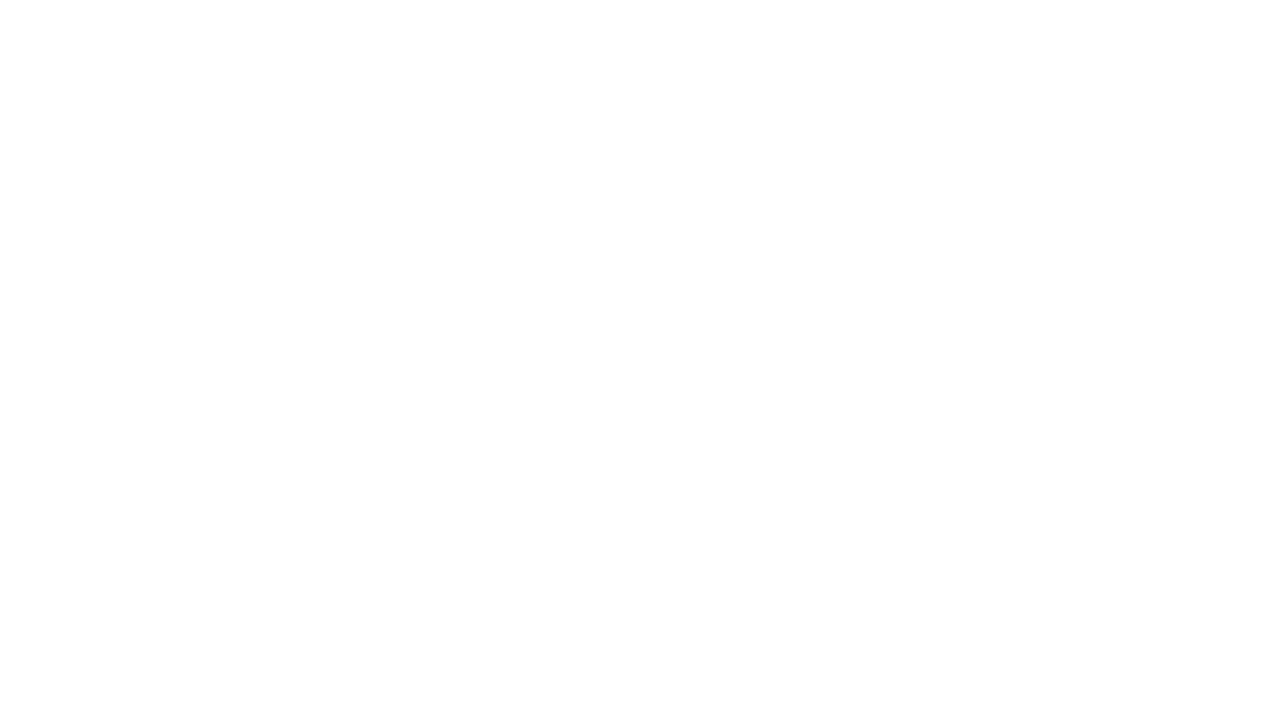

Navigated Men Fashion tab to https://www.testotomasyonu.com
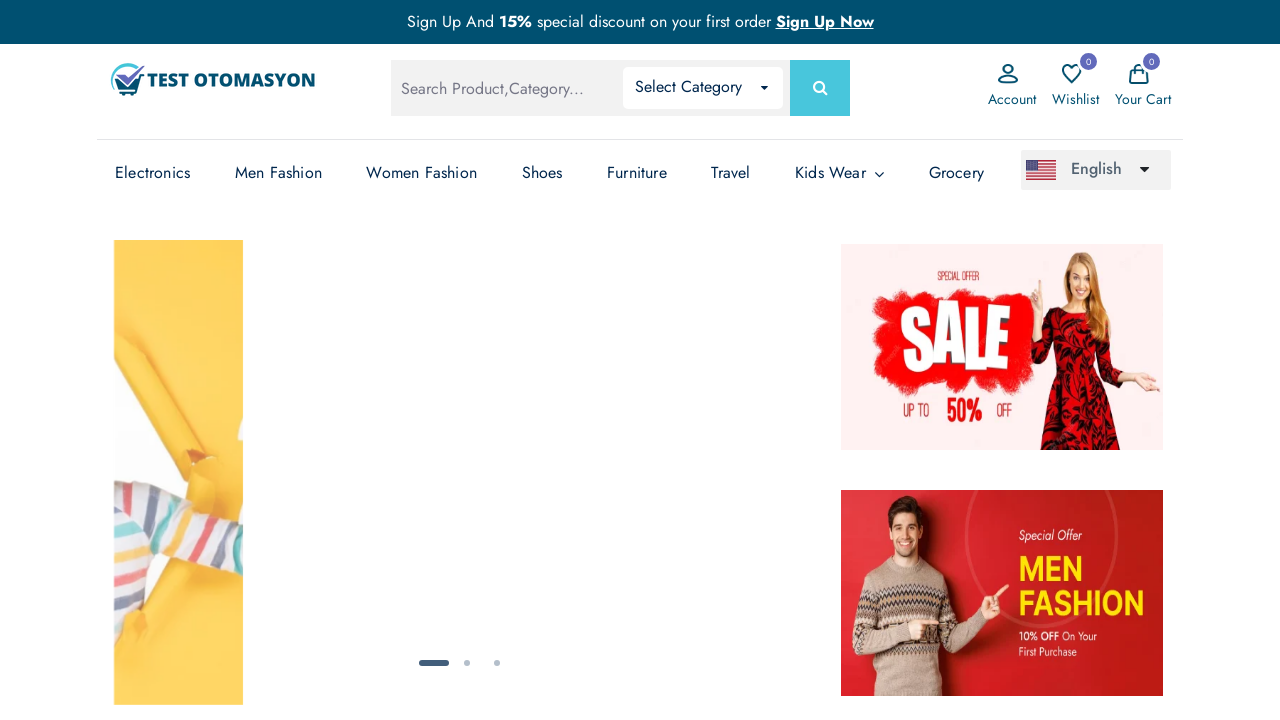

Clicked on Men Fashion link in new tab at (278, 173) on (//a[text()='Men Fashion'])[3]
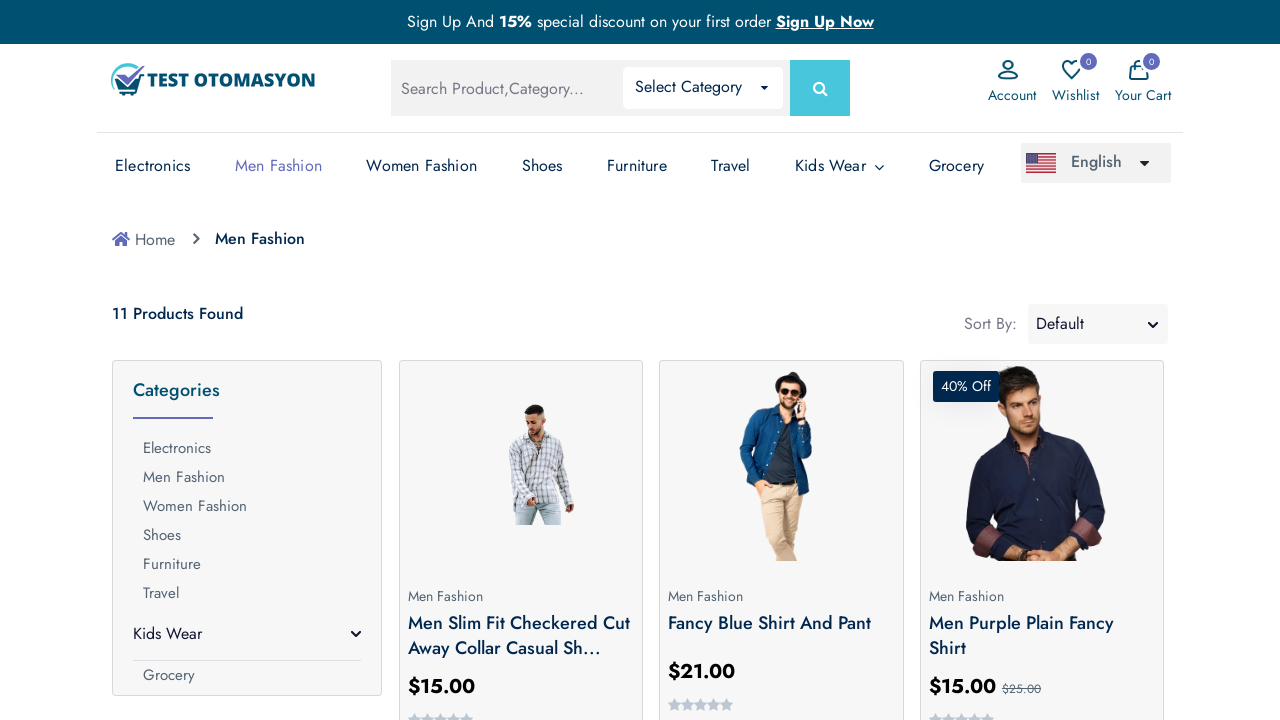

Waited for Men Fashion page to load
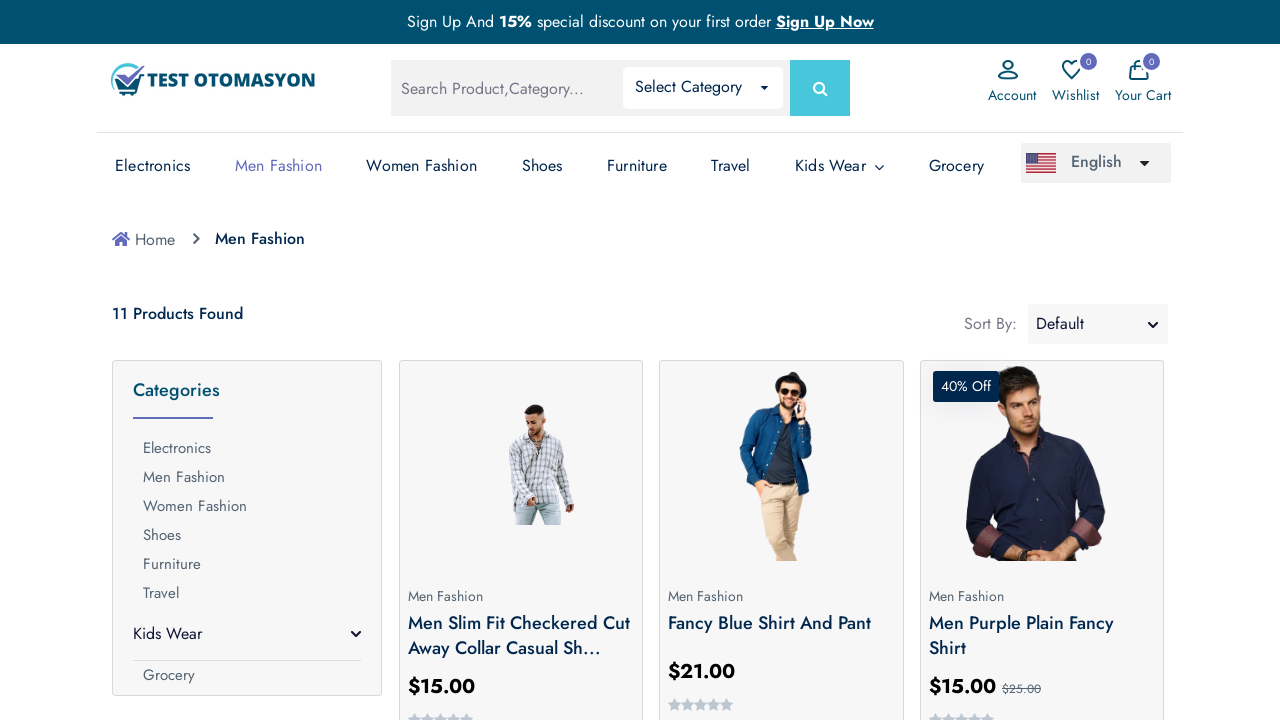

Verified Men Fashion page title contains 'Men Fashion'
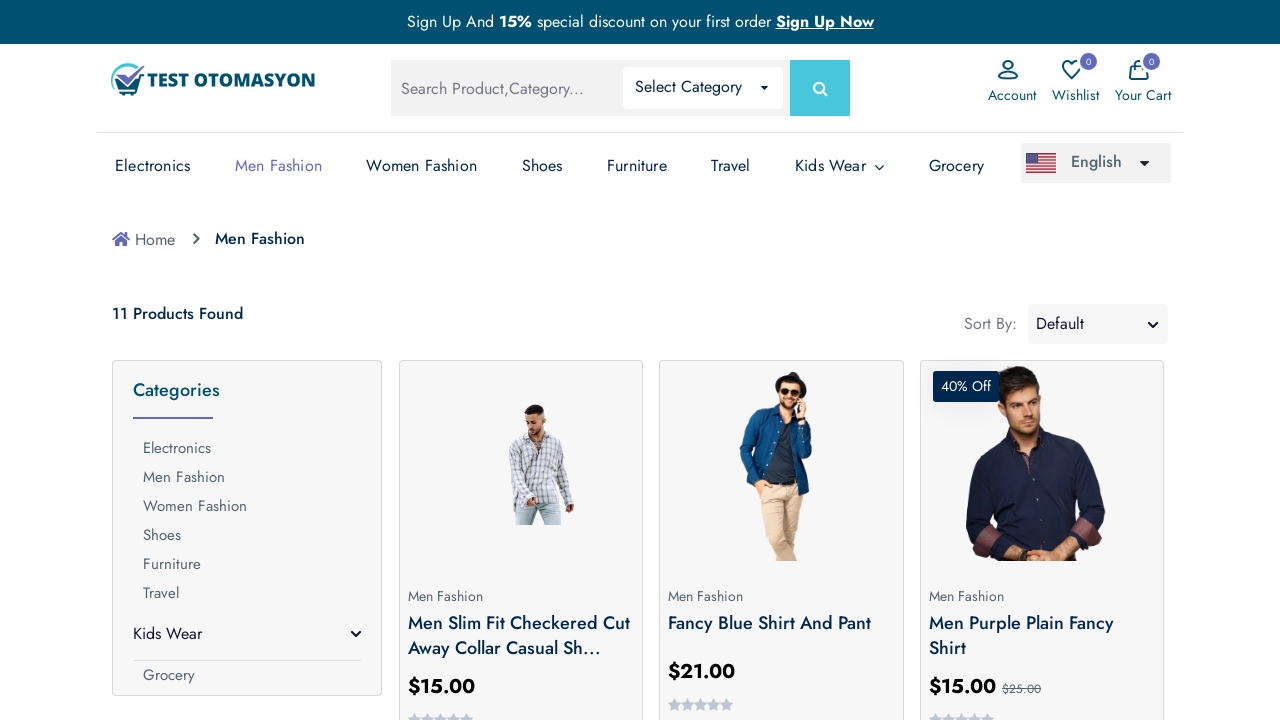

Switched to main page
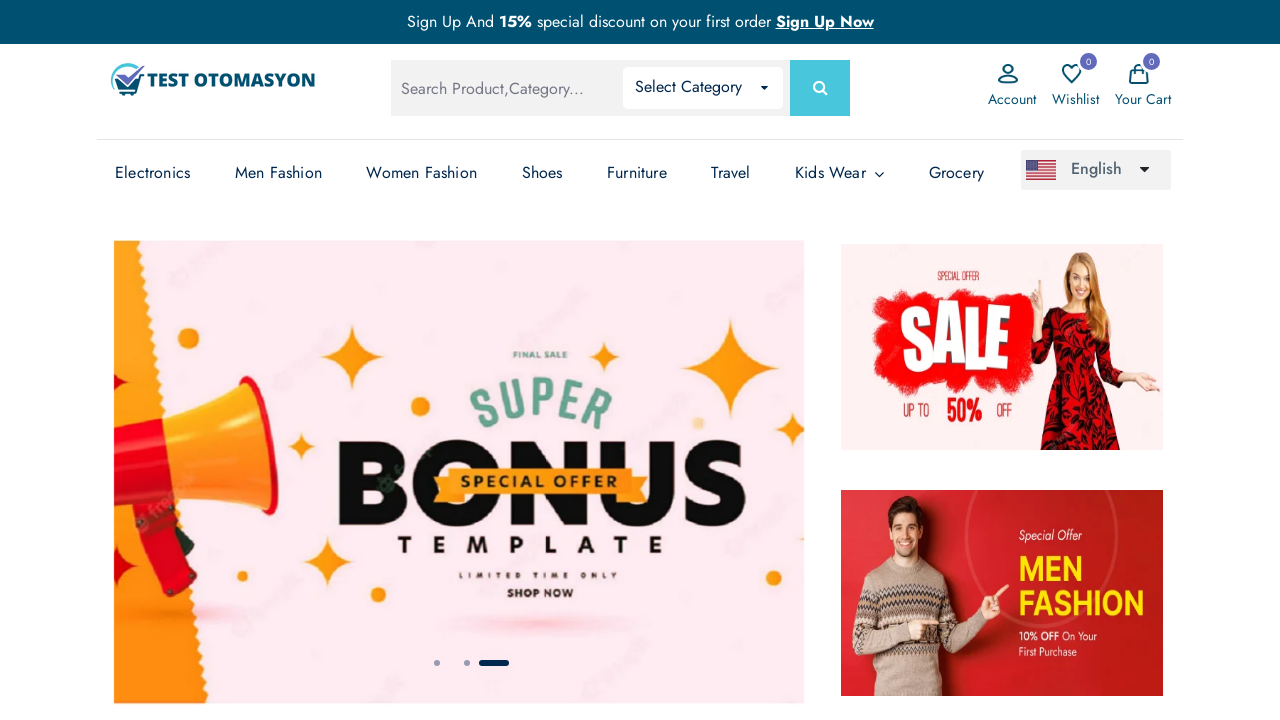

Verified main page URL is https://www.testotomasyonu.com/
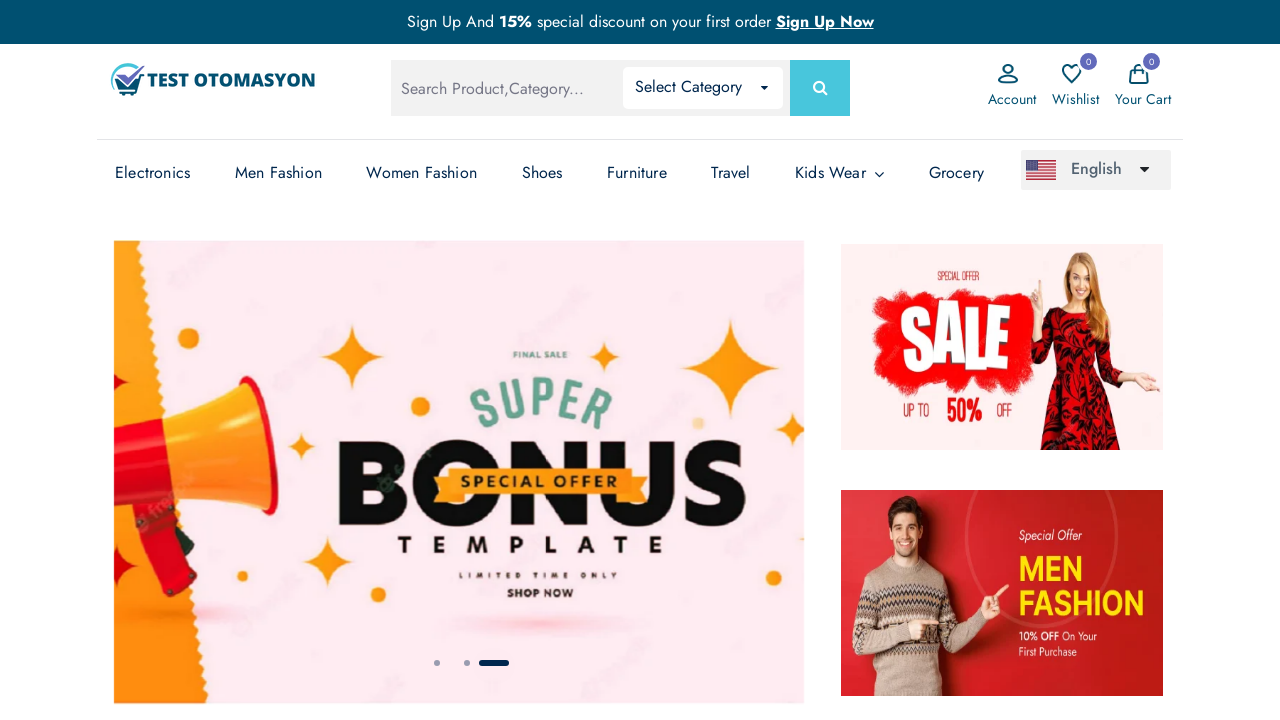

Switched to Electronics page
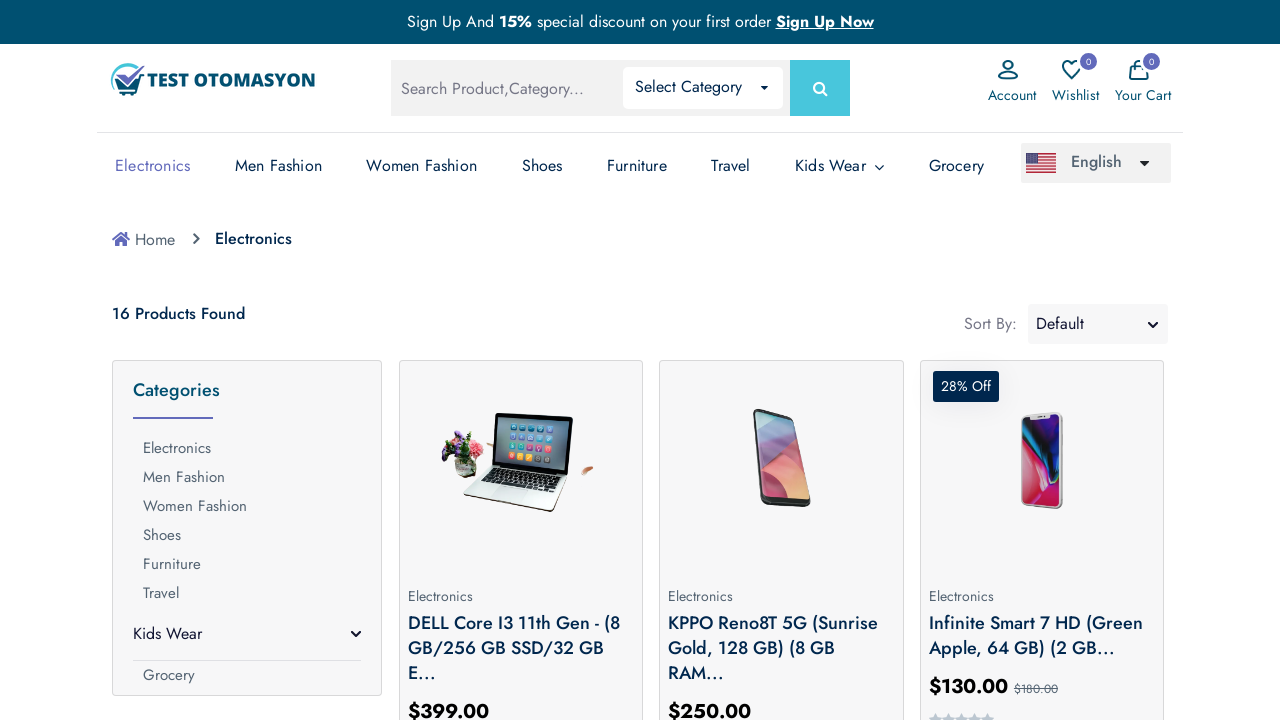

Verified Electronics page title contains 'Electronics'
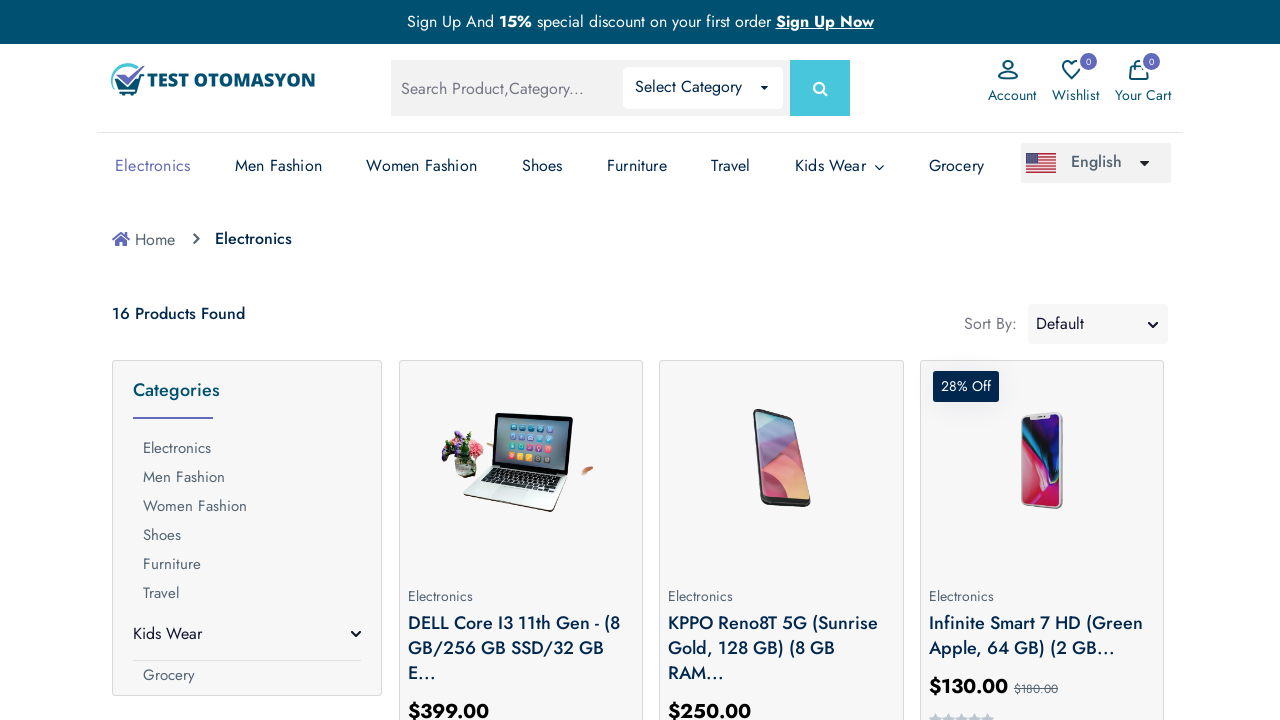

Switched to Men Fashion page
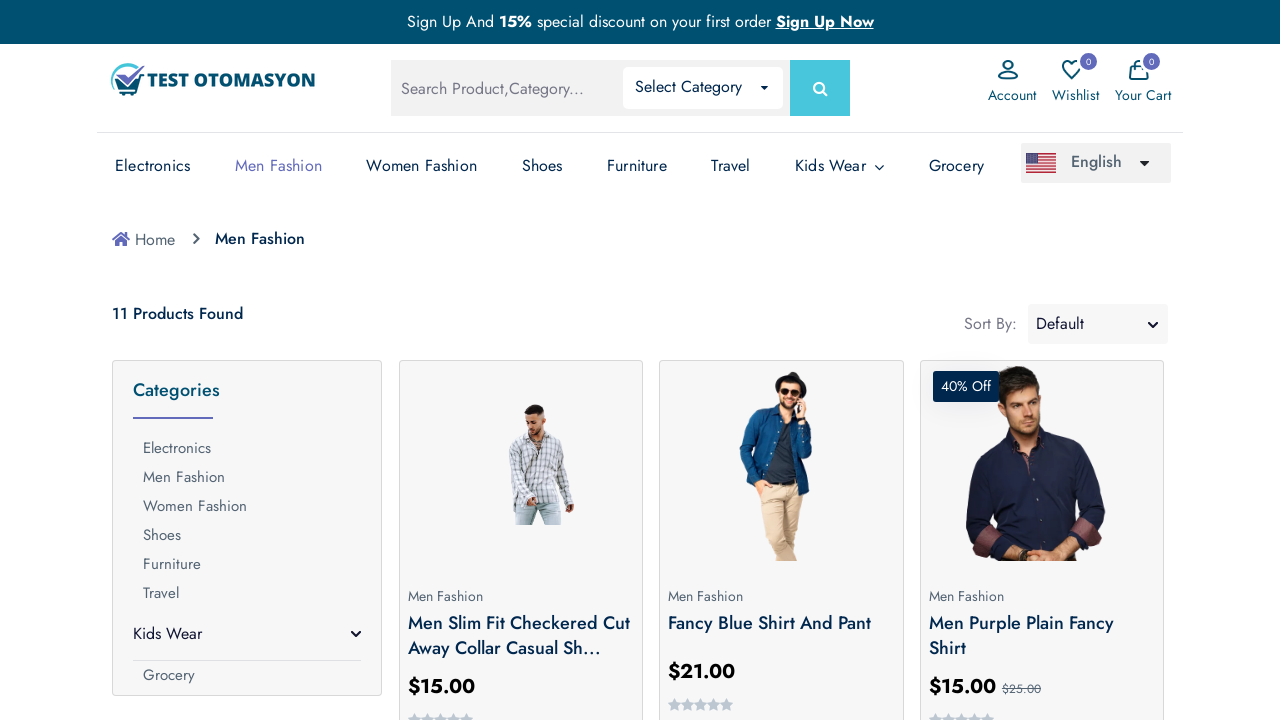

Verified Men Fashion page title contains 'Men Fashion'
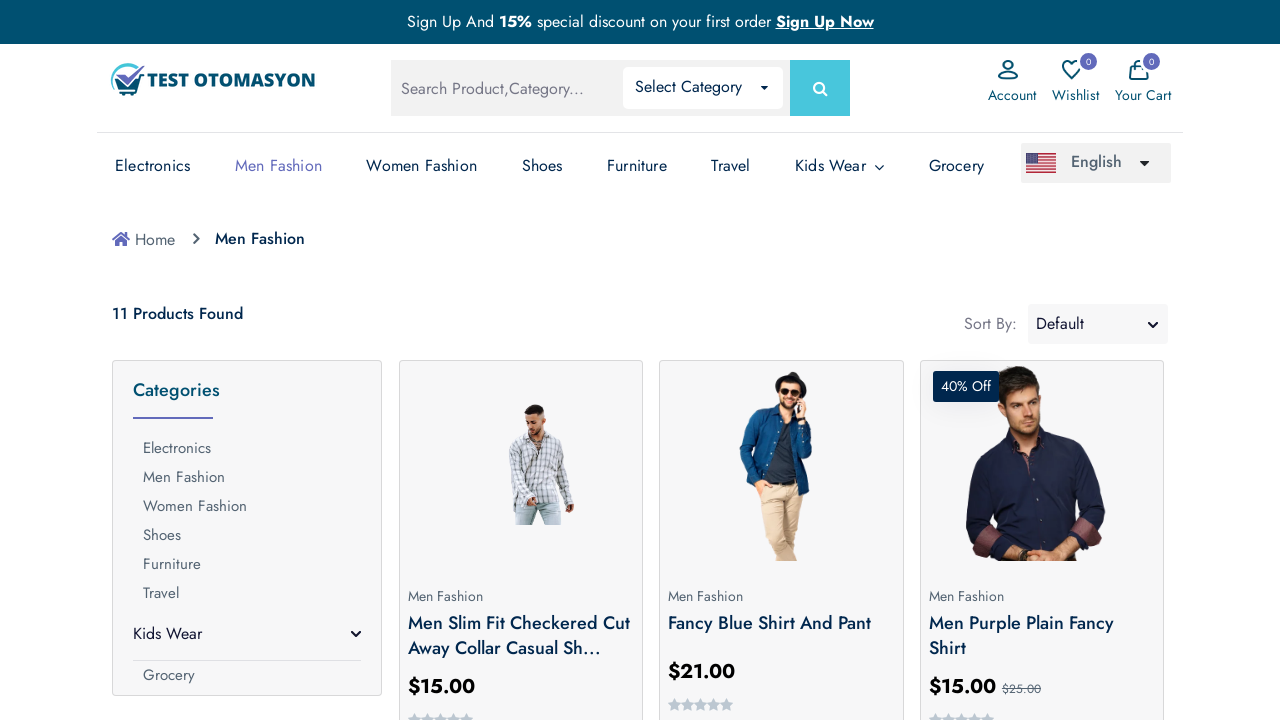

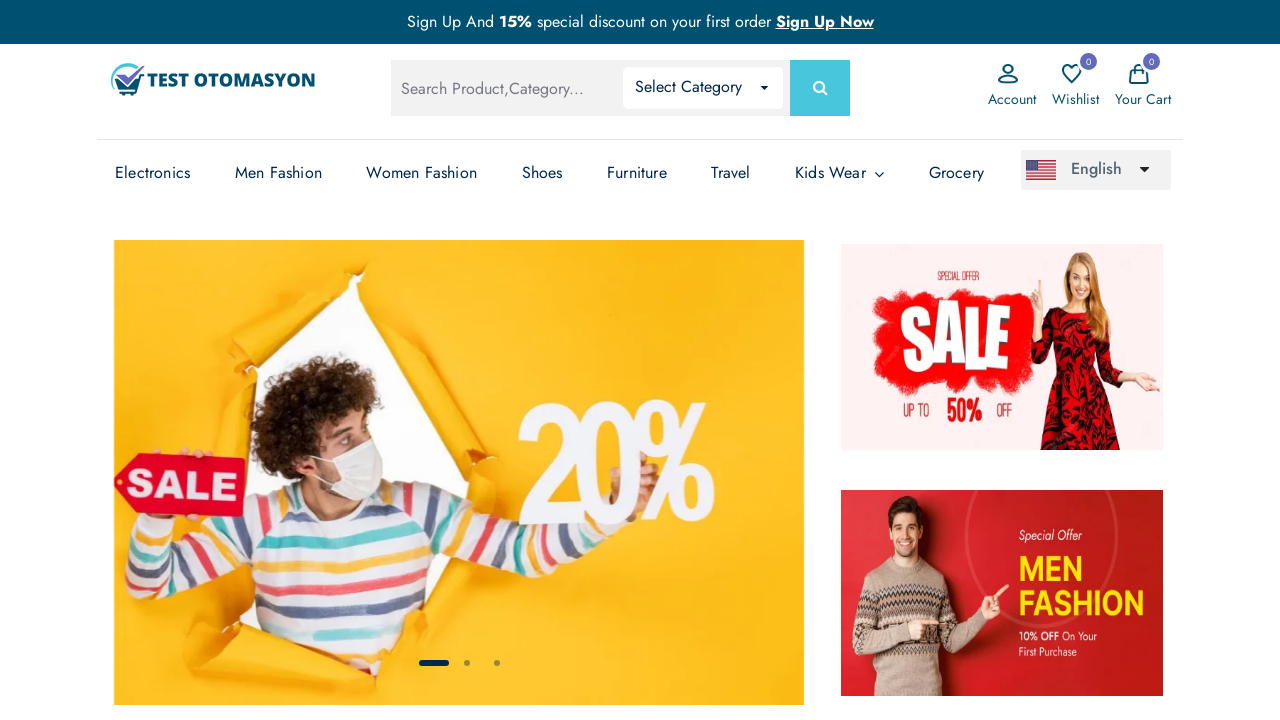